Tests radio button functionality by checking element states and clicking the 'Yes' option

Starting URL: https://www.automationtestinginsider.com/2019/08/textarea-textarea-element-defines-multi.html

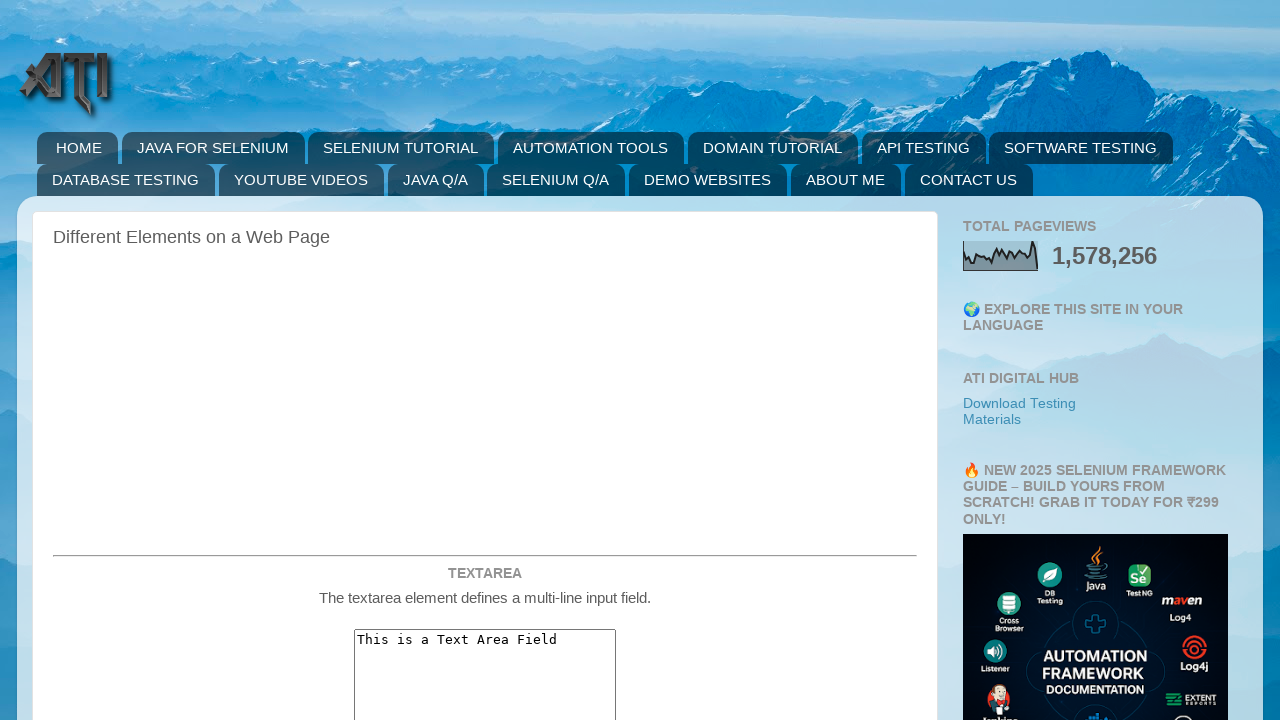

Located the 'Yes' radio button element
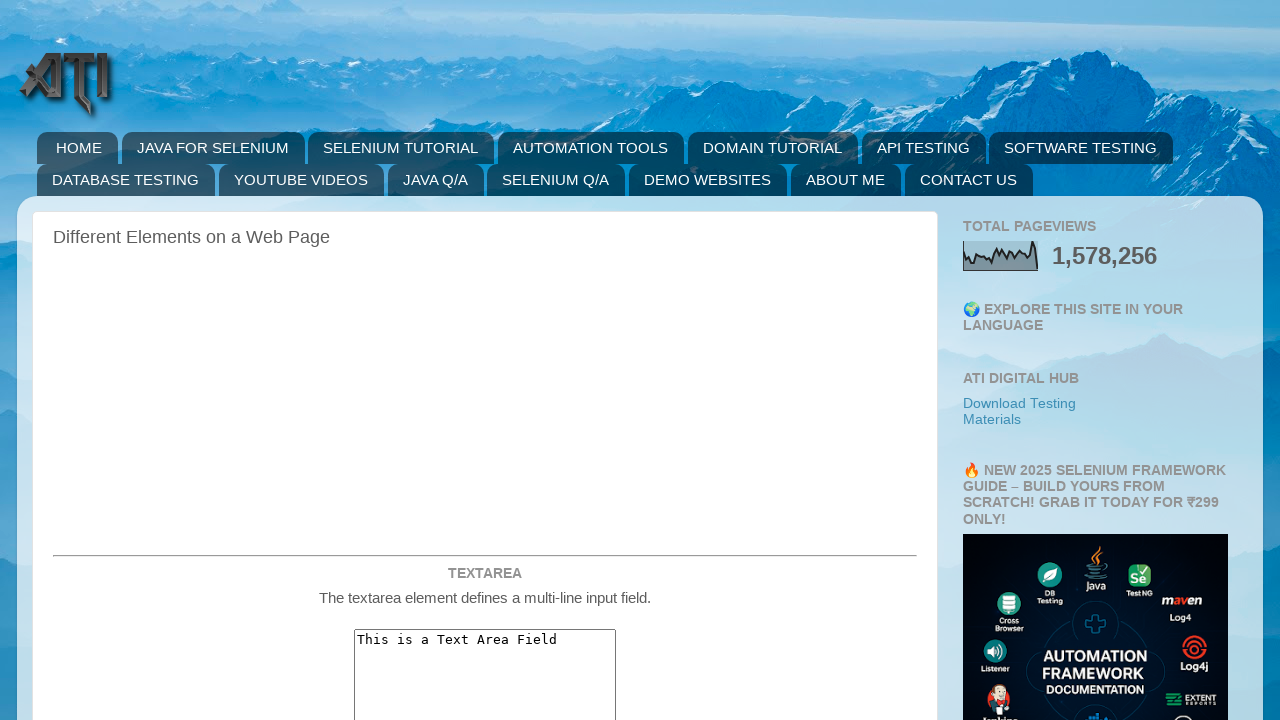

Checked if 'Yes' radio button is visible
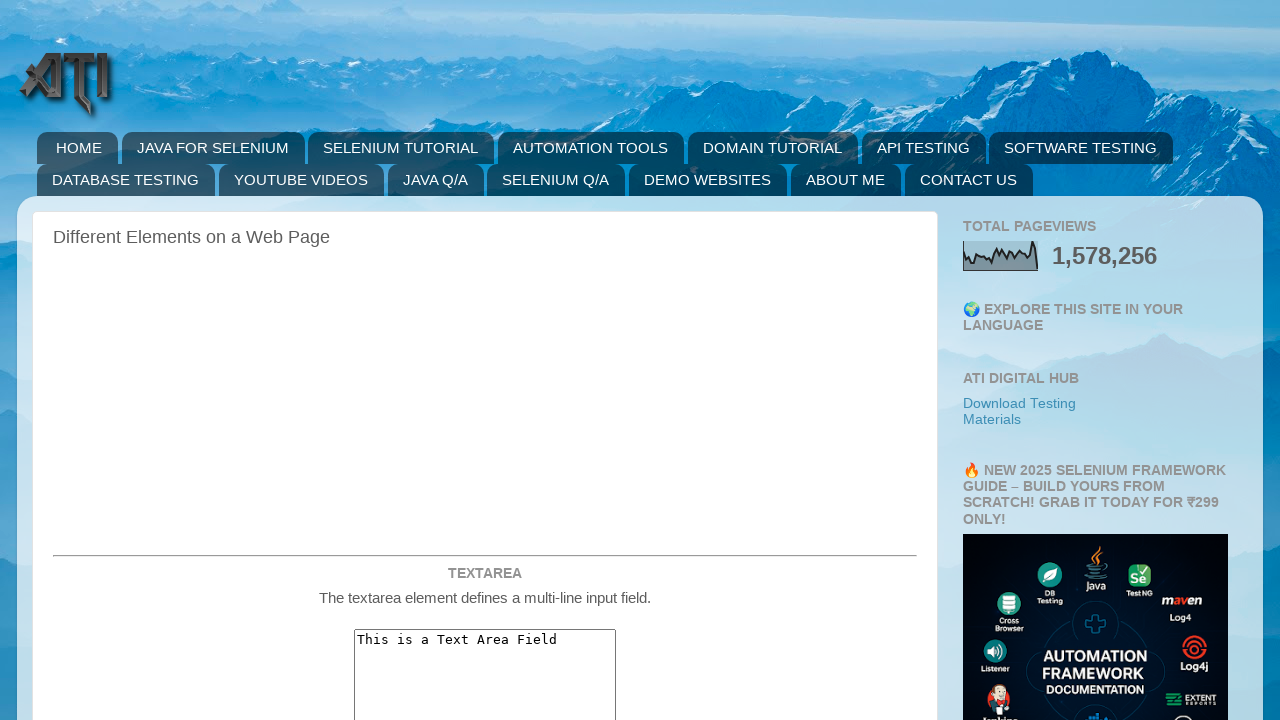

Checked if 'Yes' radio button is enabled
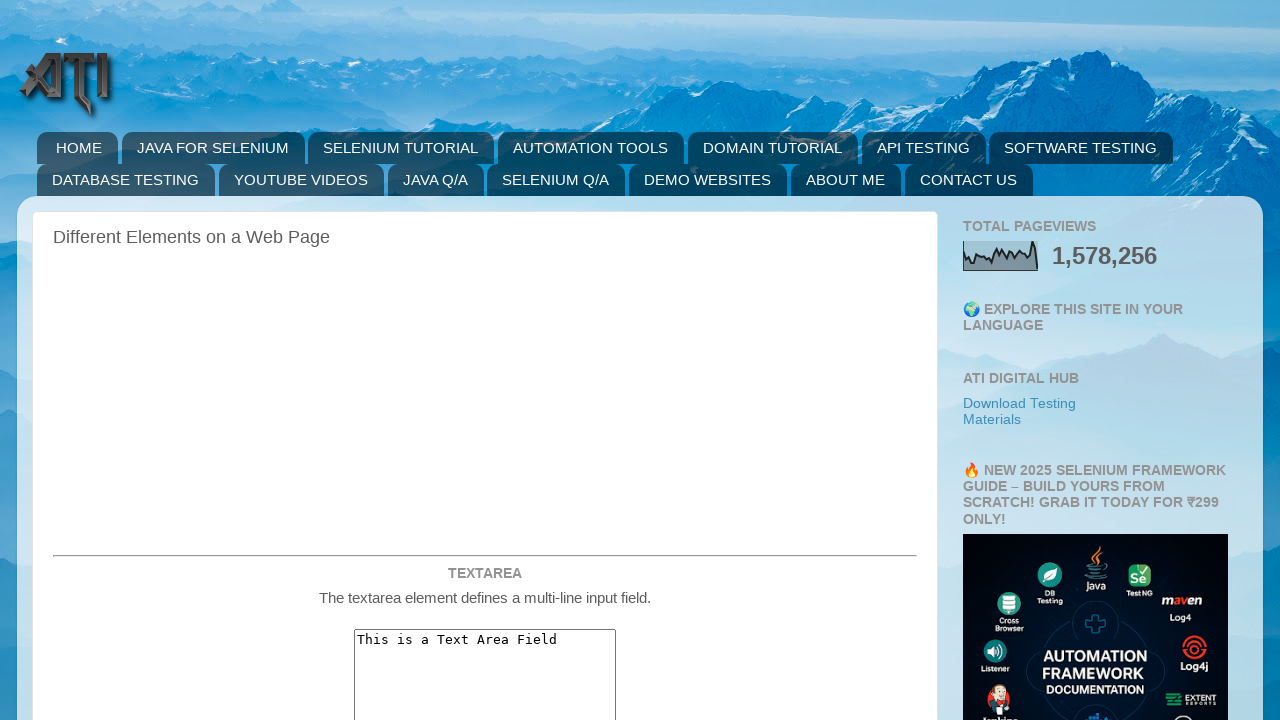

Checked if 'Yes' radio button is selected (before click)
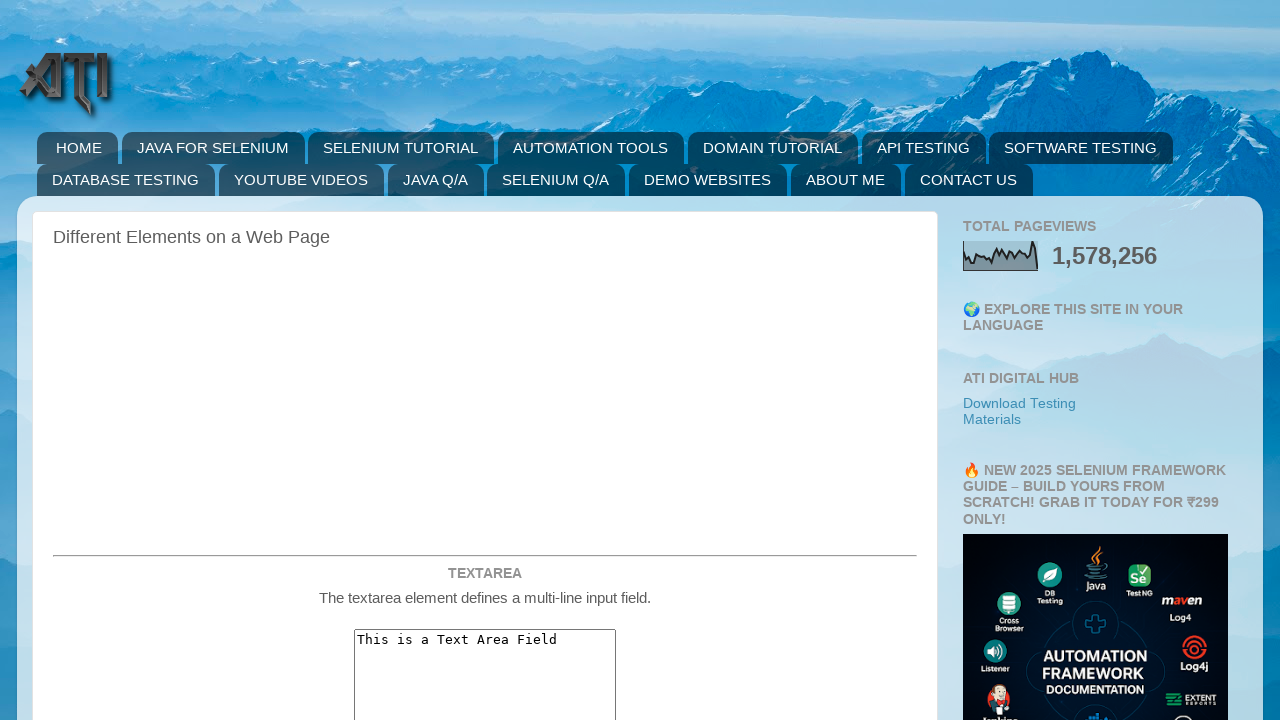

Clicked the 'Yes' radio button at (472, 360) on xpath=//input[@name='answer'][@value='Yes']
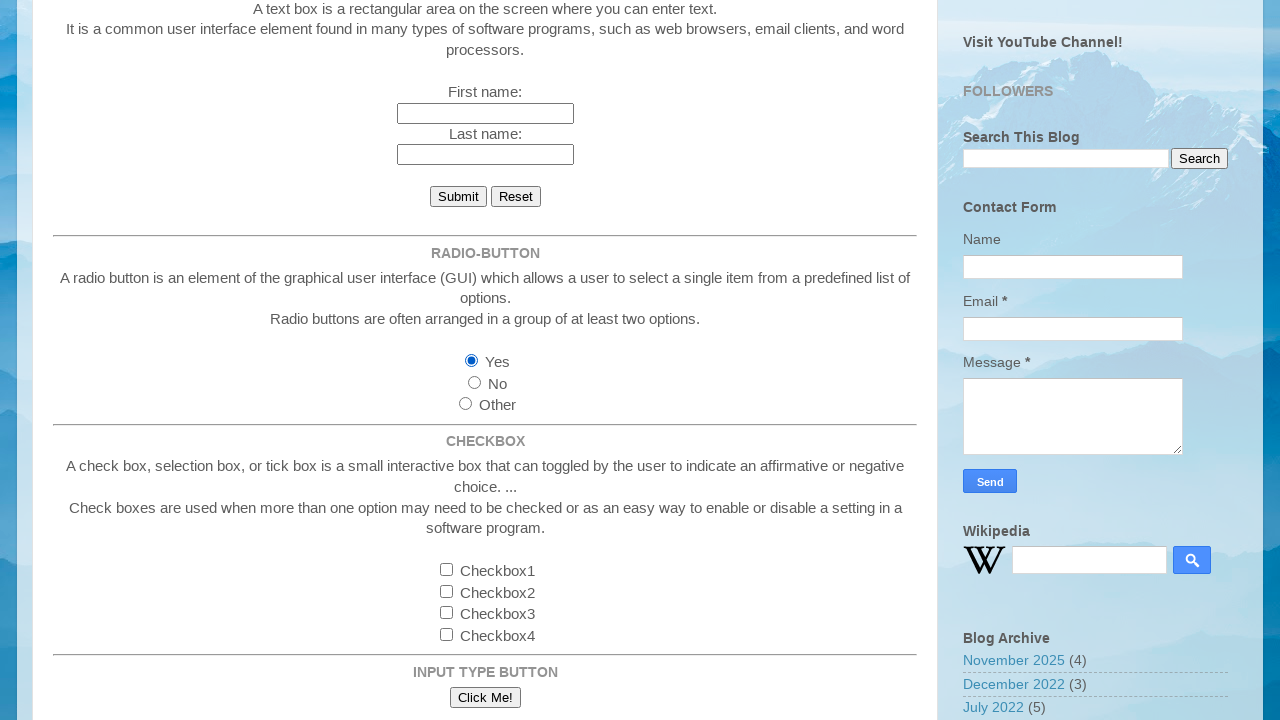

Checked if 'Yes' radio button is visible (after click)
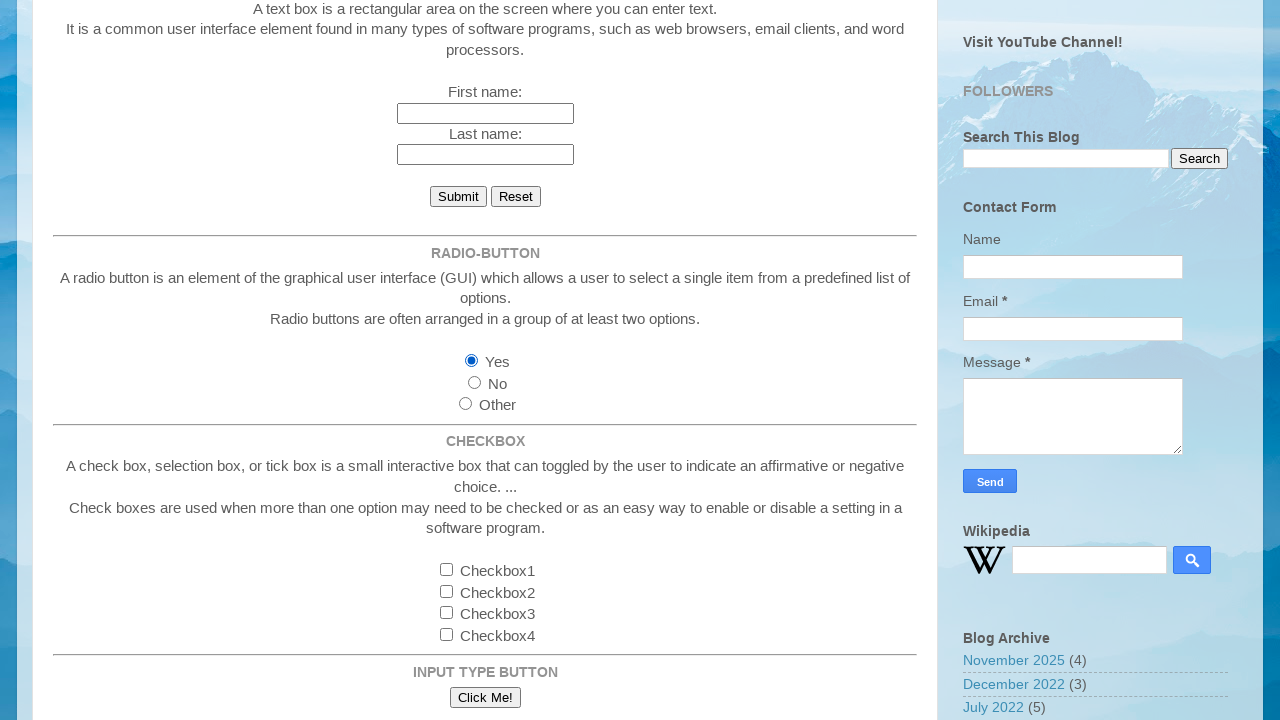

Checked if 'Yes' radio button is enabled (after click)
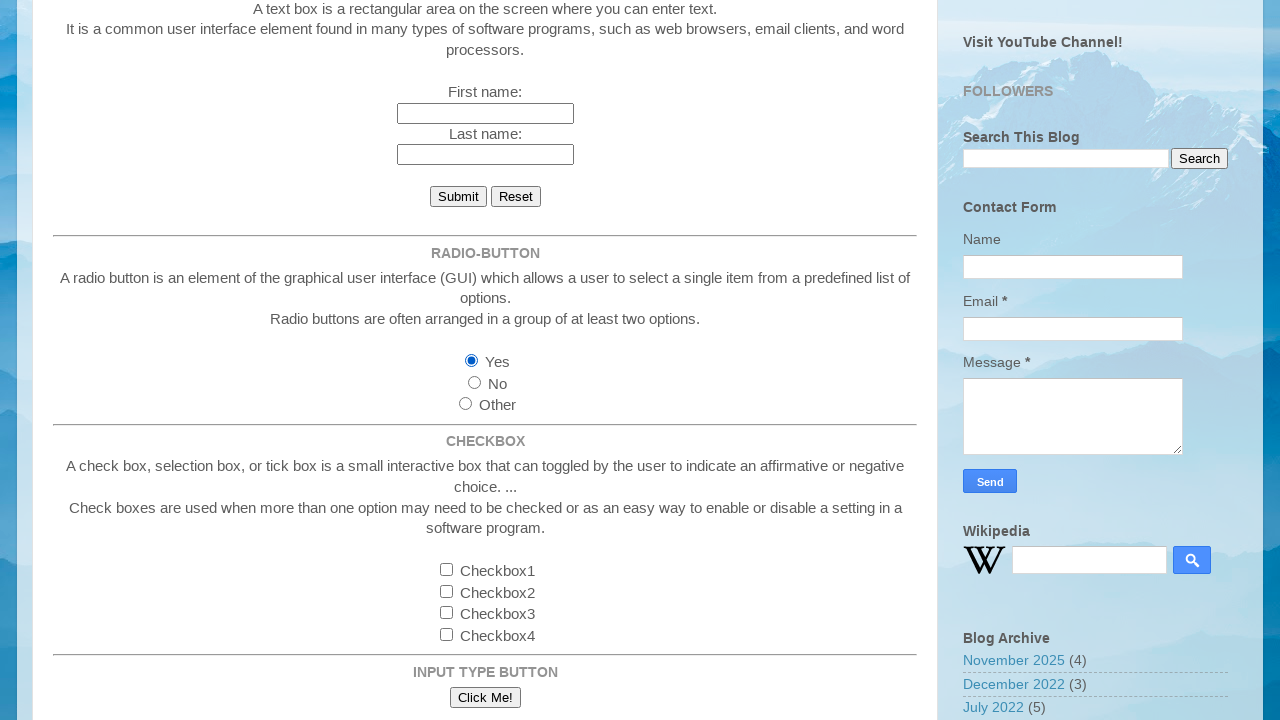

Checked if 'Yes' radio button is selected (after click)
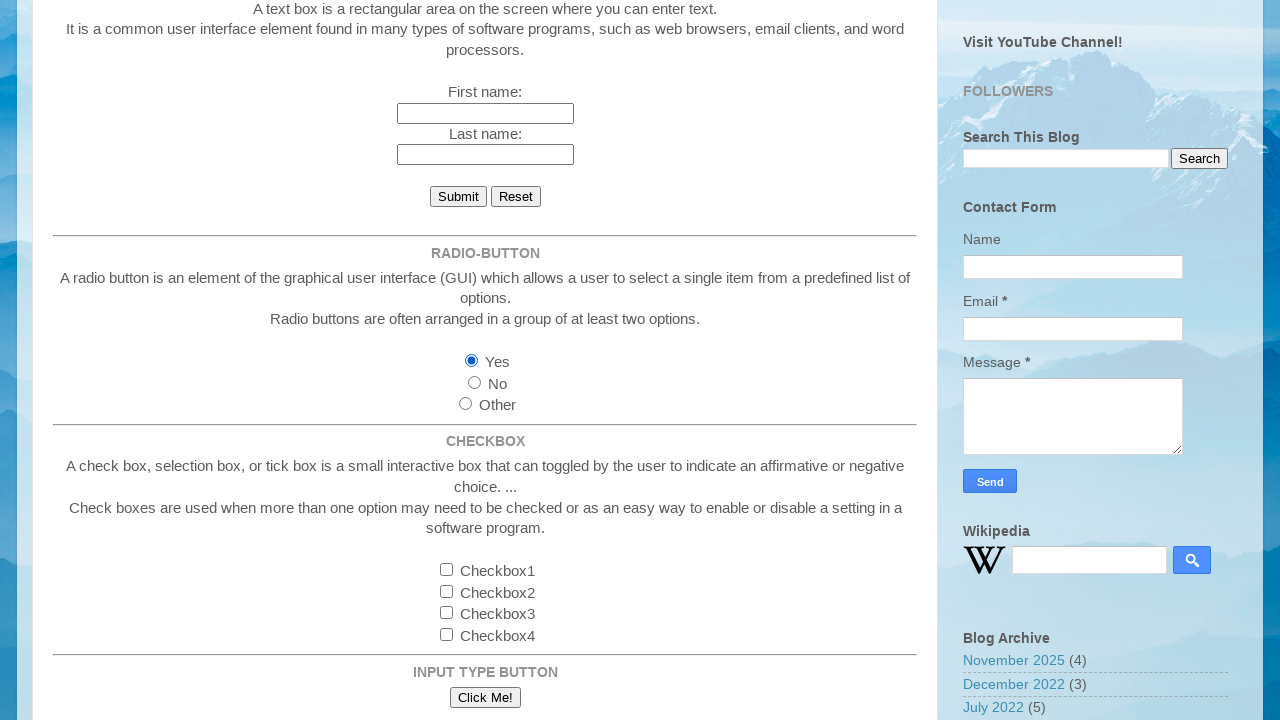

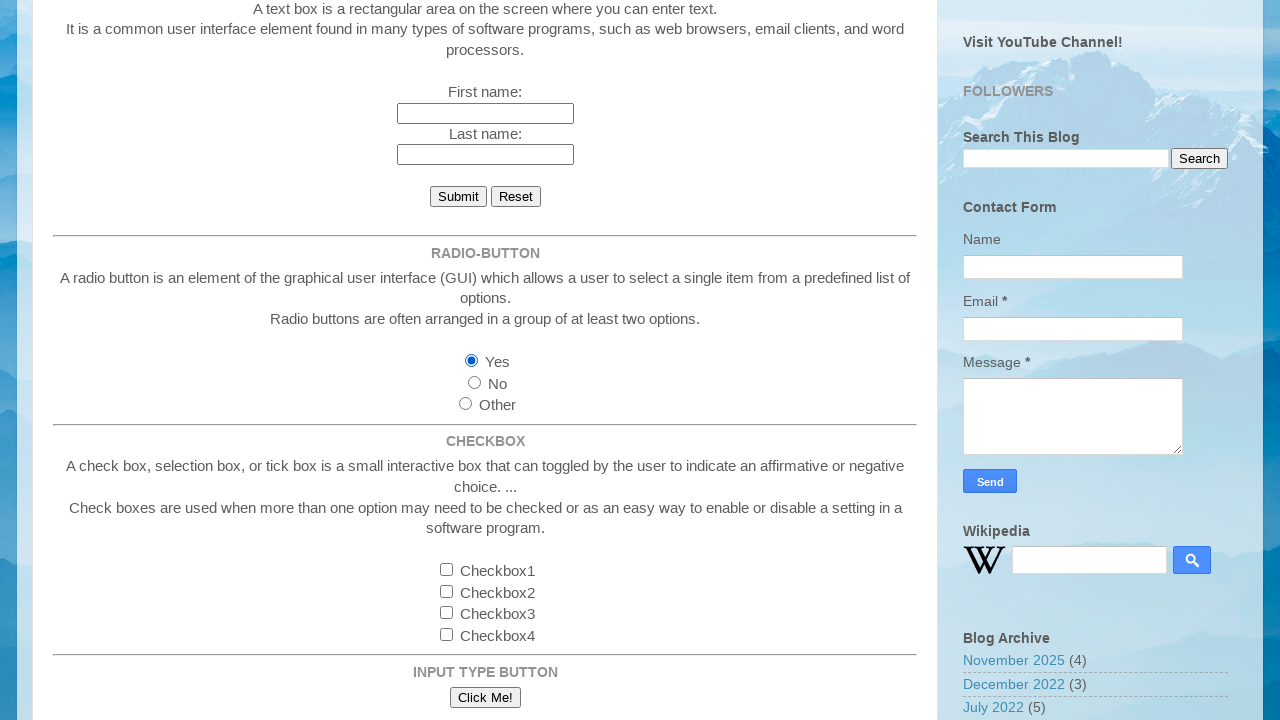